Tests that the 'complete all' checkbox updates its state when individual items are completed or cleared

Starting URL: https://demo.playwright.dev/todomvc

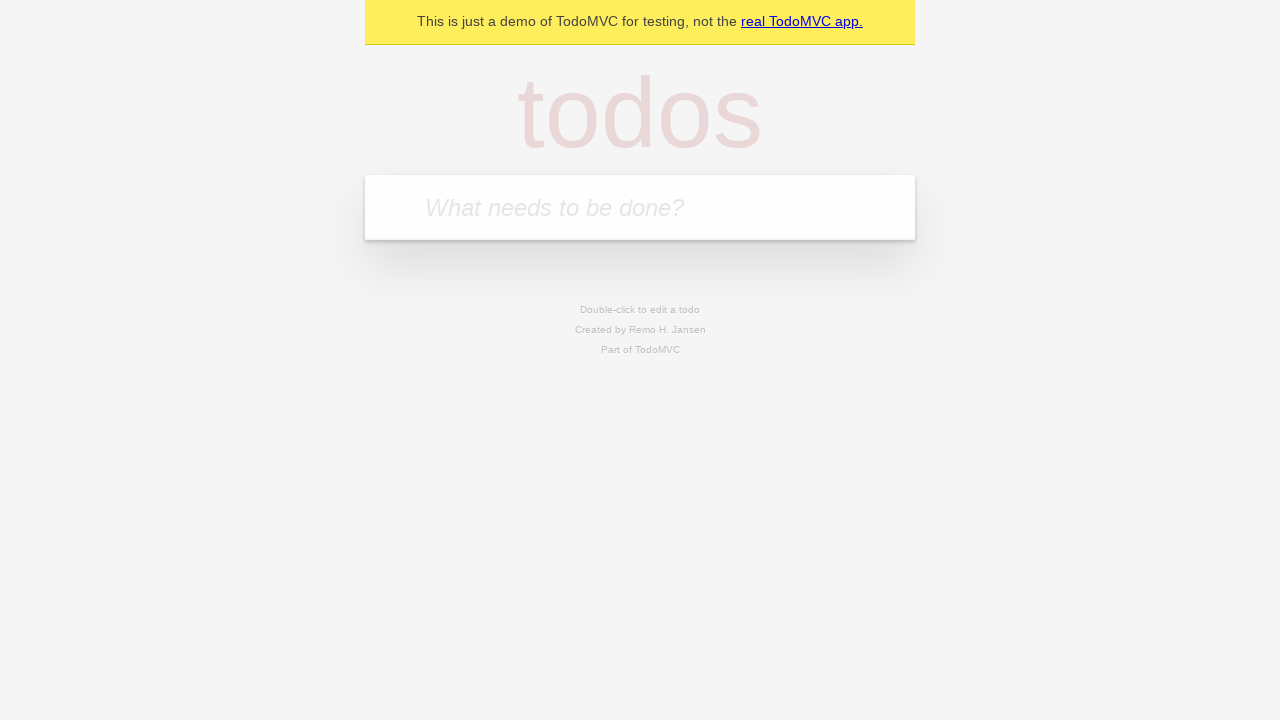

Filled todo input with 'buy some cheese' on internal:attr=[placeholder="What needs to be done?"i]
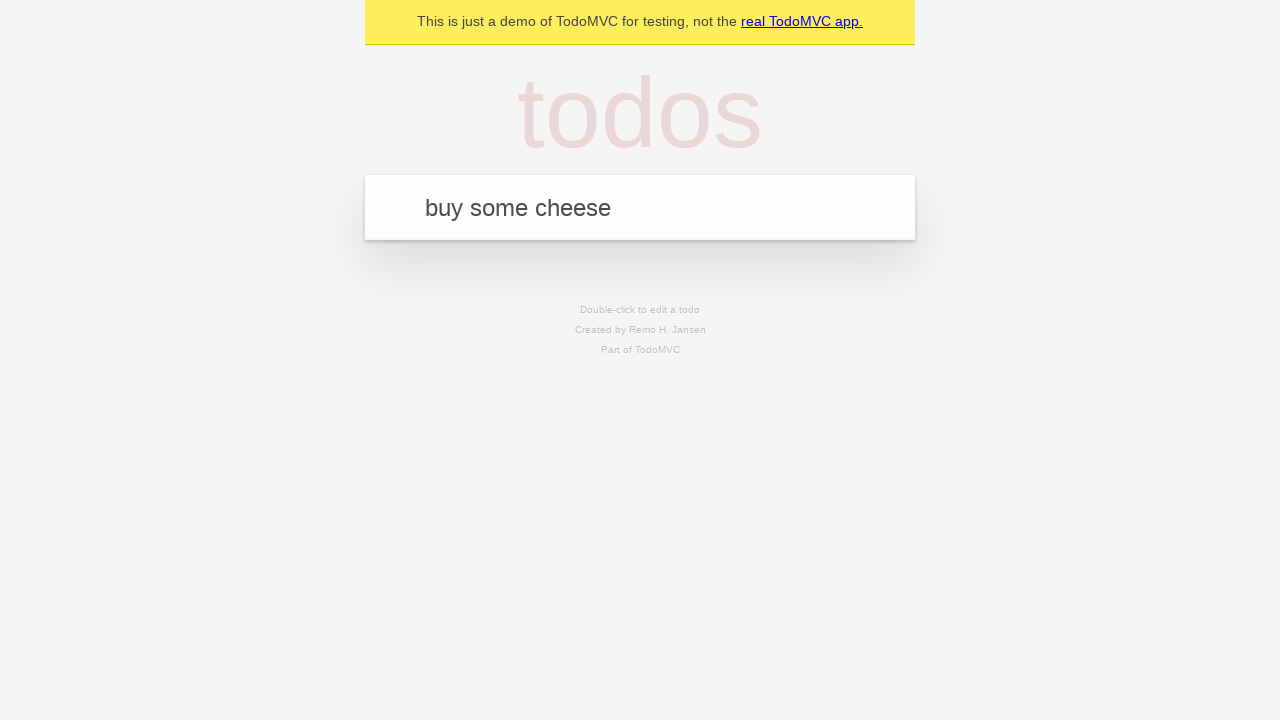

Pressed Enter to add first todo item on internal:attr=[placeholder="What needs to be done?"i]
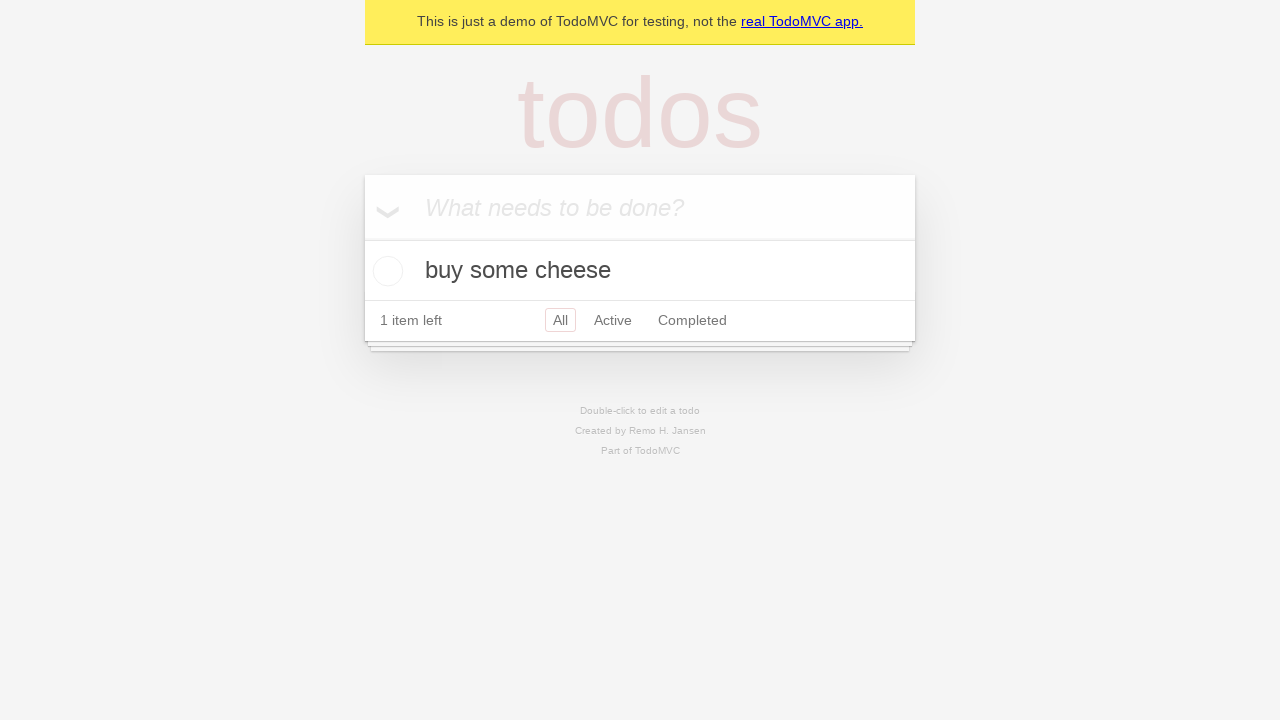

Filled todo input with 'feed the cat' on internal:attr=[placeholder="What needs to be done?"i]
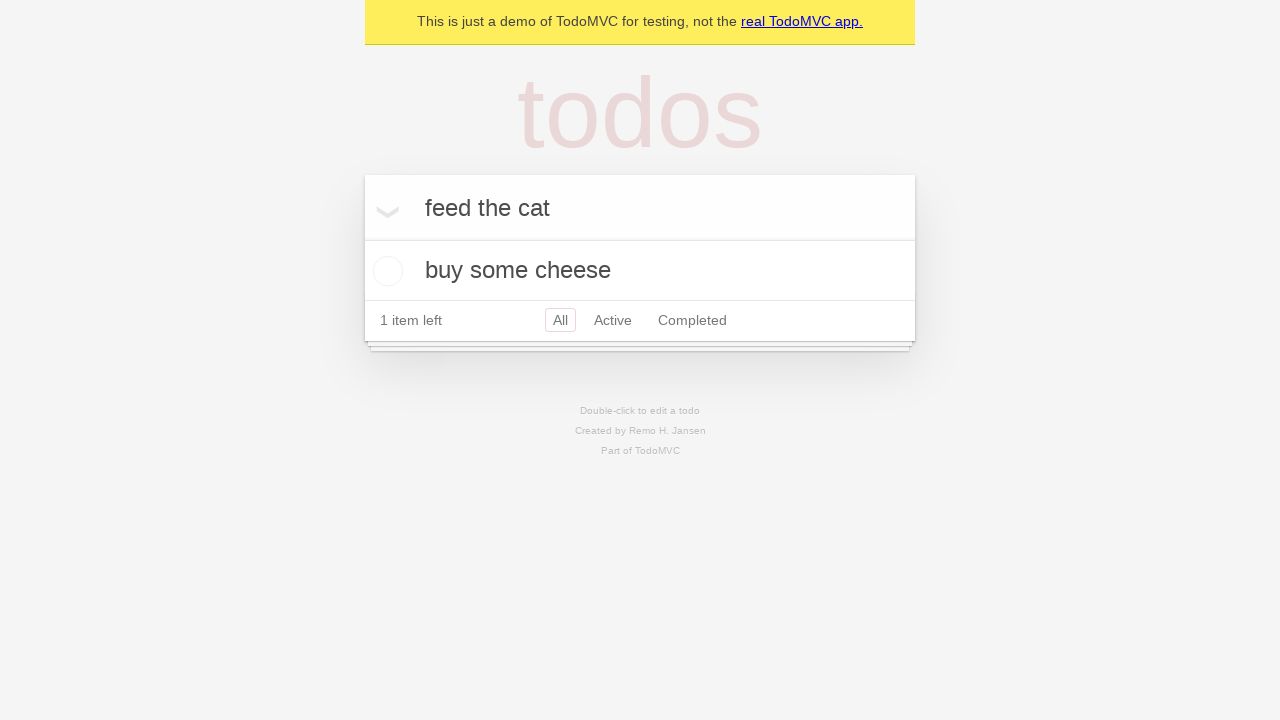

Pressed Enter to add second todo item on internal:attr=[placeholder="What needs to be done?"i]
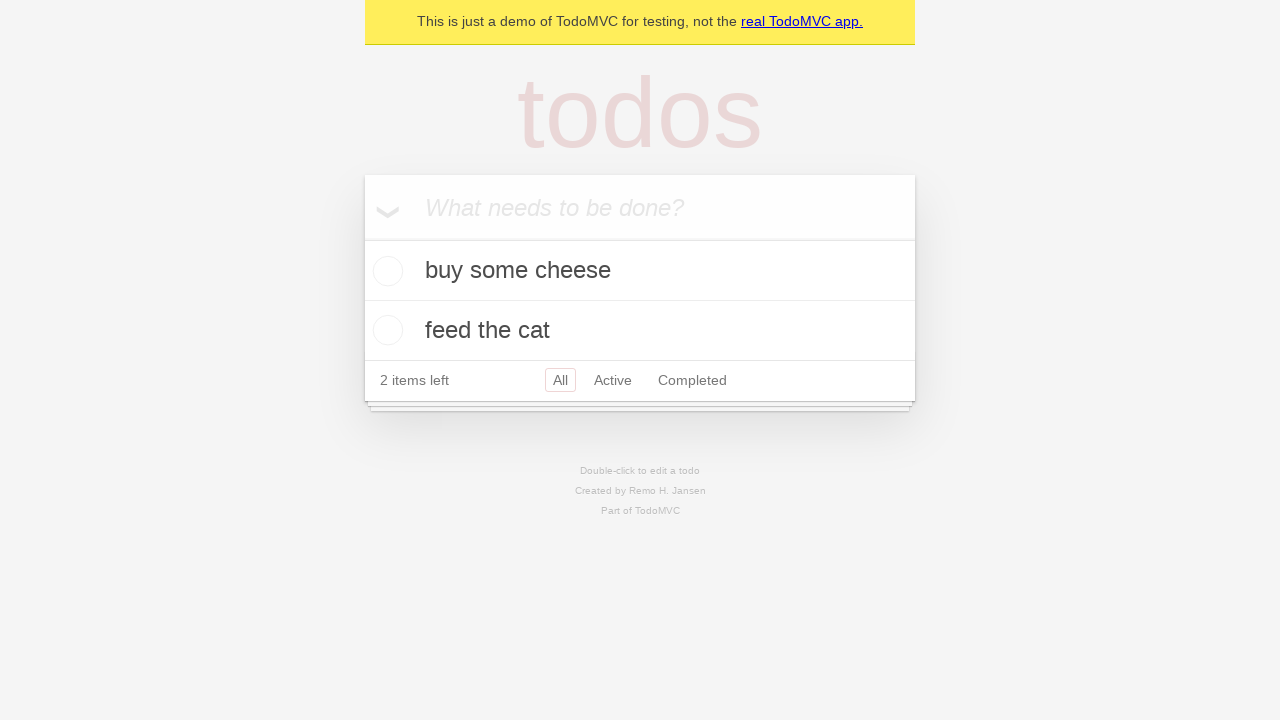

Filled todo input with 'book a doctors appointment' on internal:attr=[placeholder="What needs to be done?"i]
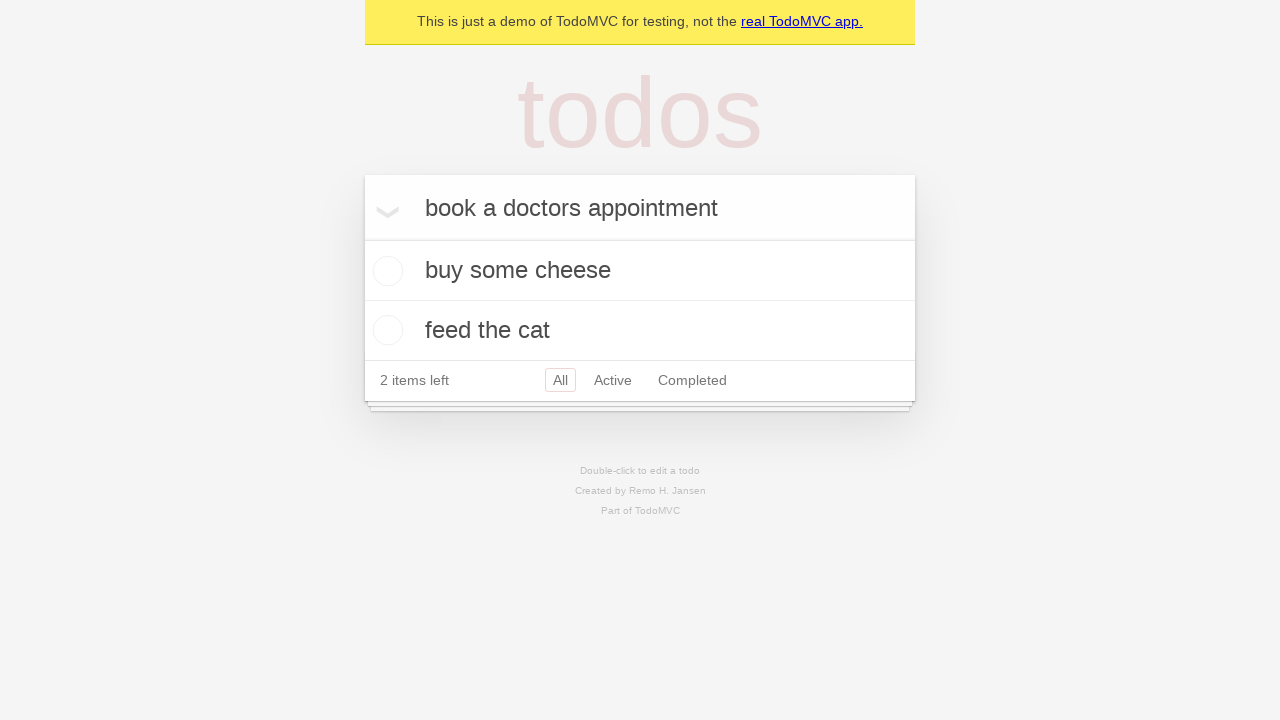

Pressed Enter to add third todo item on internal:attr=[placeholder="What needs to be done?"i]
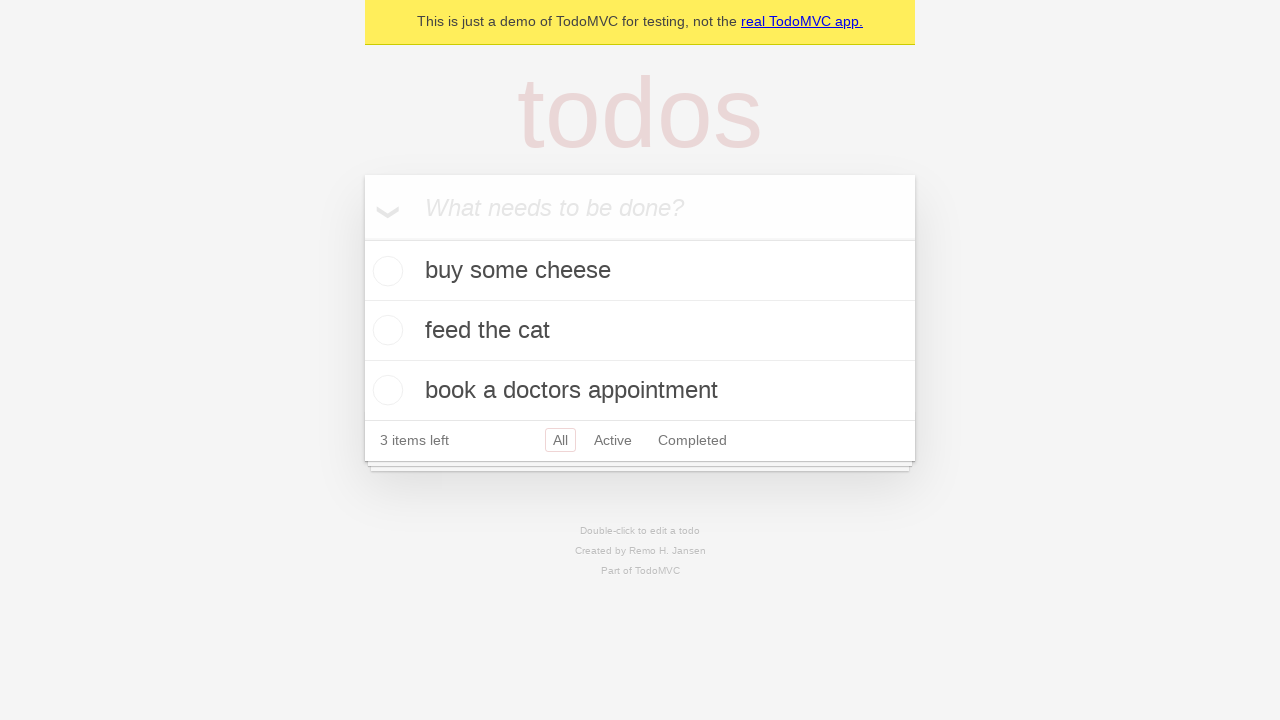

Waited for all three todo items to be visible
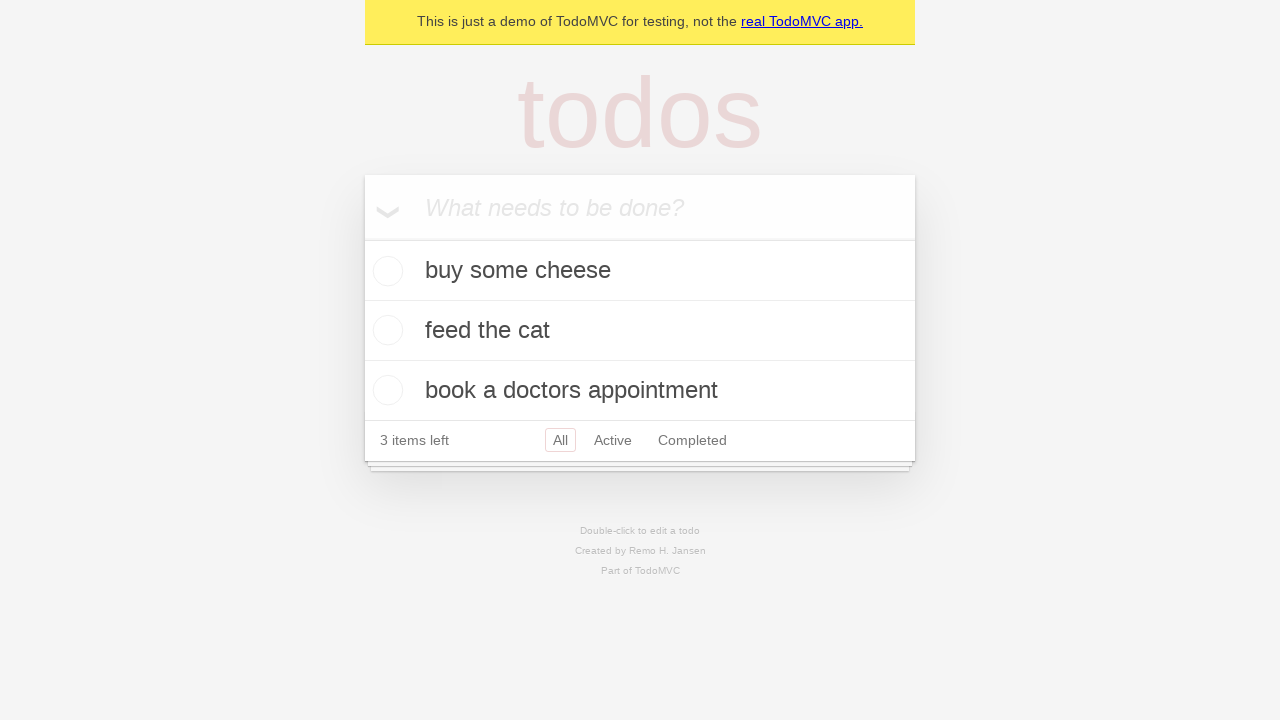

Clicked 'Mark all as complete' checkbox to complete all items at (362, 238) on internal:label="Mark all as complete"i
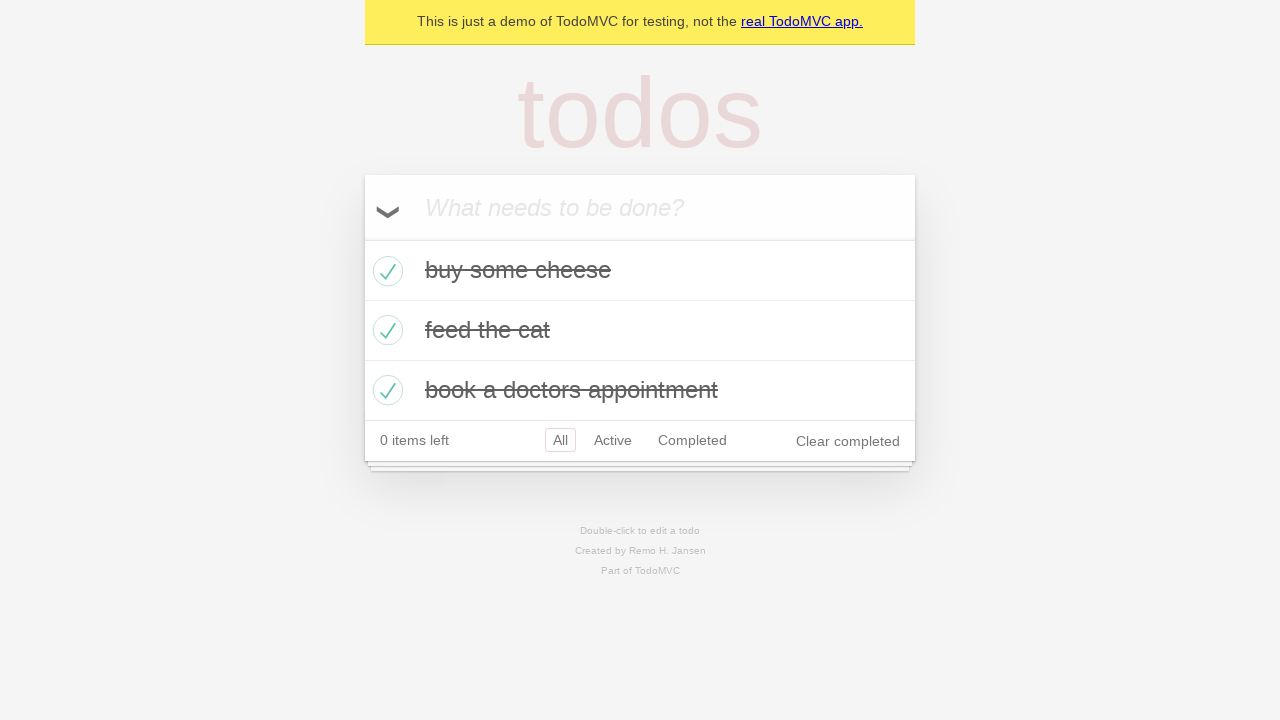

Unchecked the first todo item checkbox at (385, 271) on [data-testid='todo-item'] >> nth=0 >> internal:role=checkbox
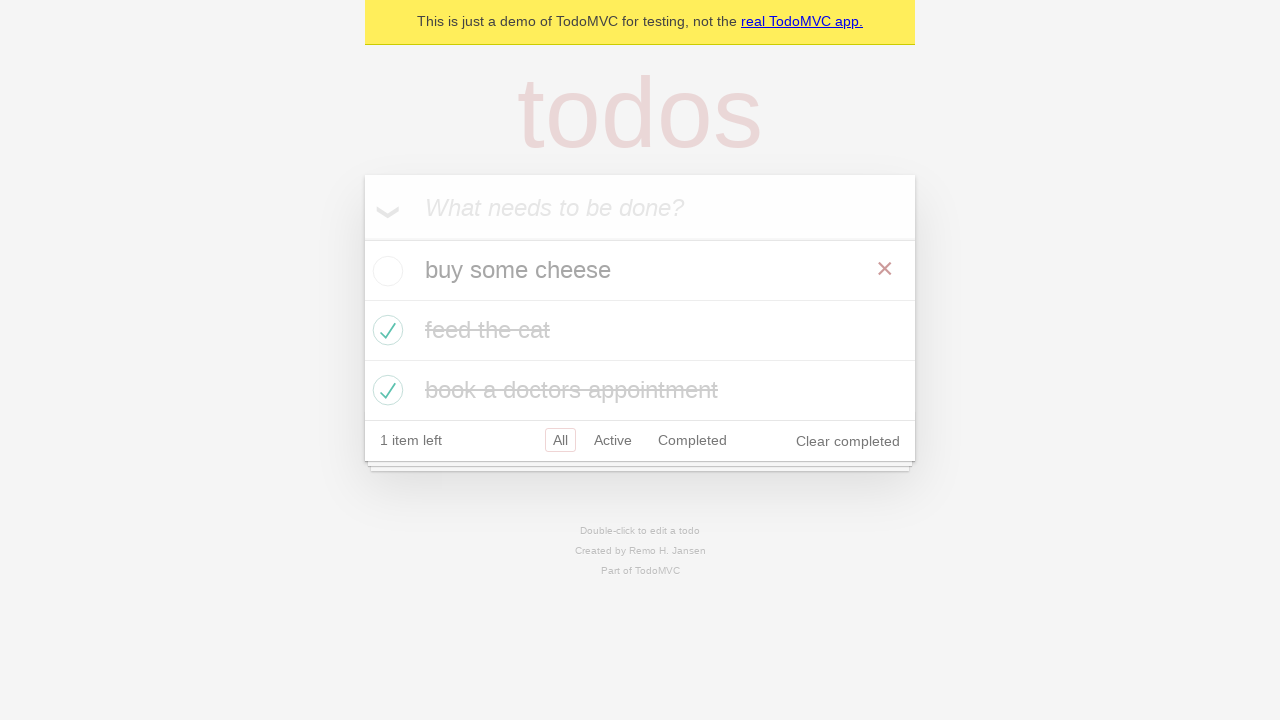

Checked the first todo item checkbox again at (385, 271) on [data-testid='todo-item'] >> nth=0 >> internal:role=checkbox
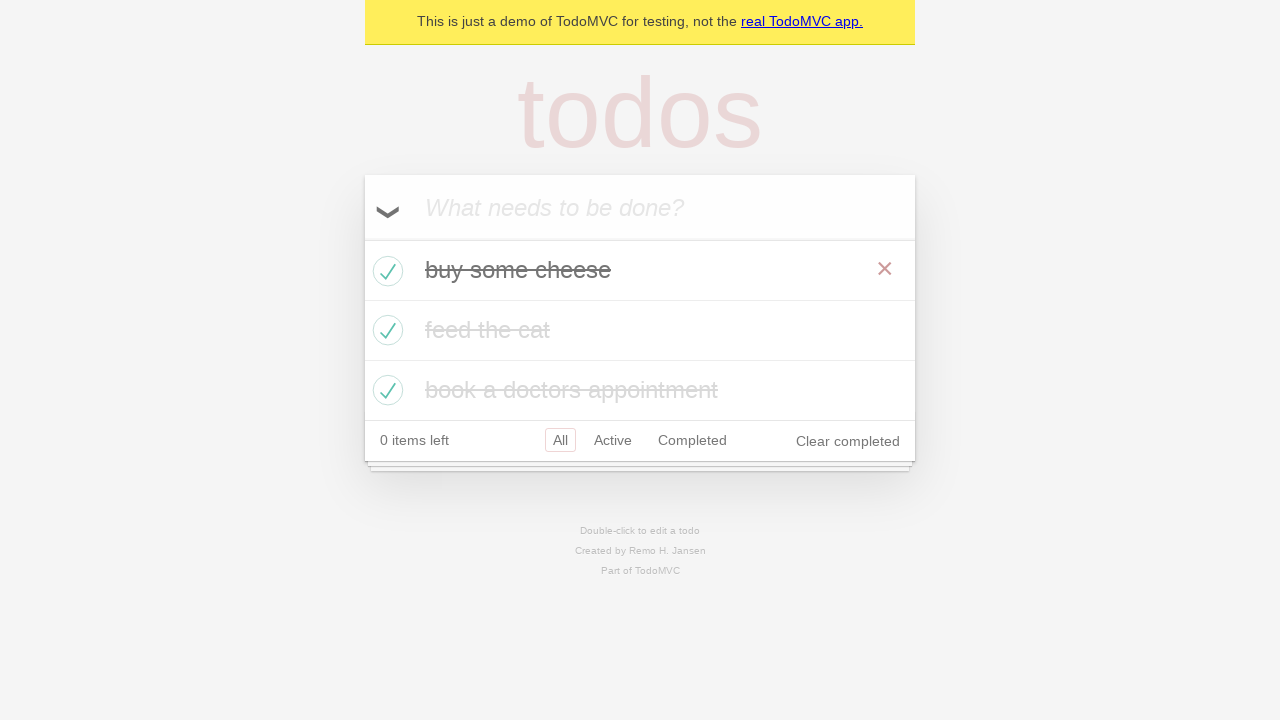

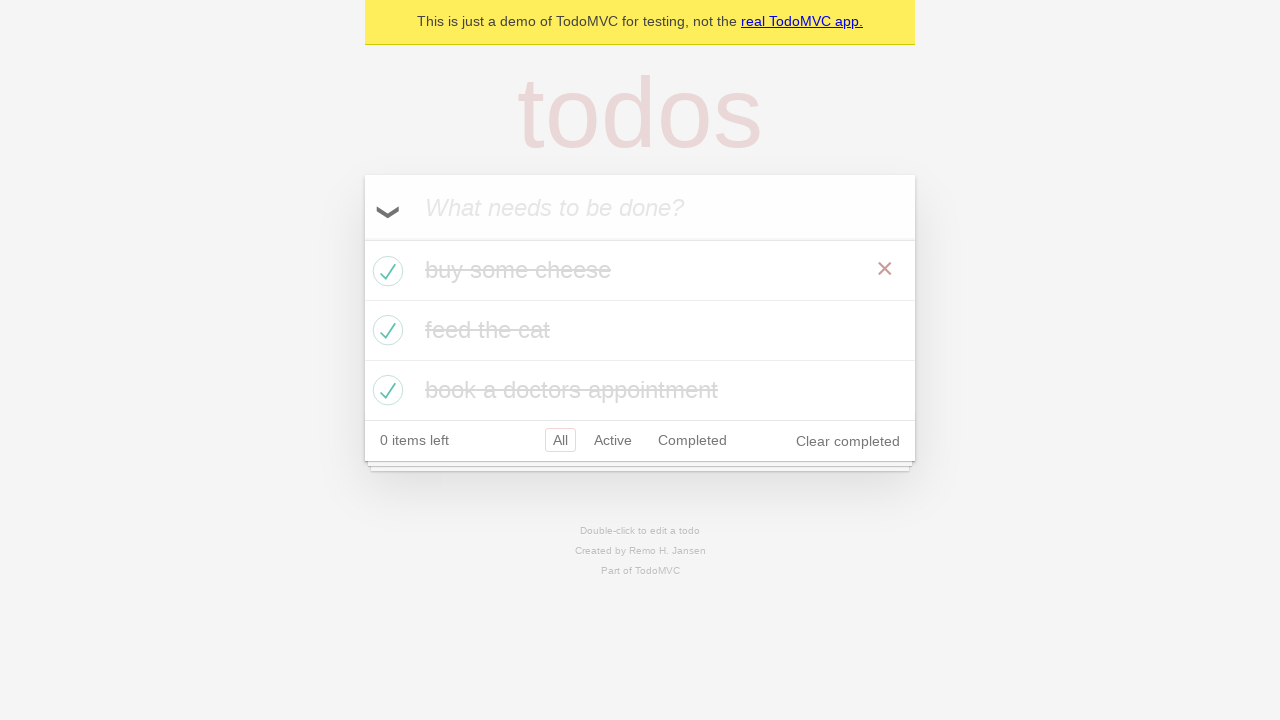